Tests enabling the input field and then typing text into it to verify it accepts user input

Starting URL: https://www.letskodeit.com/practice

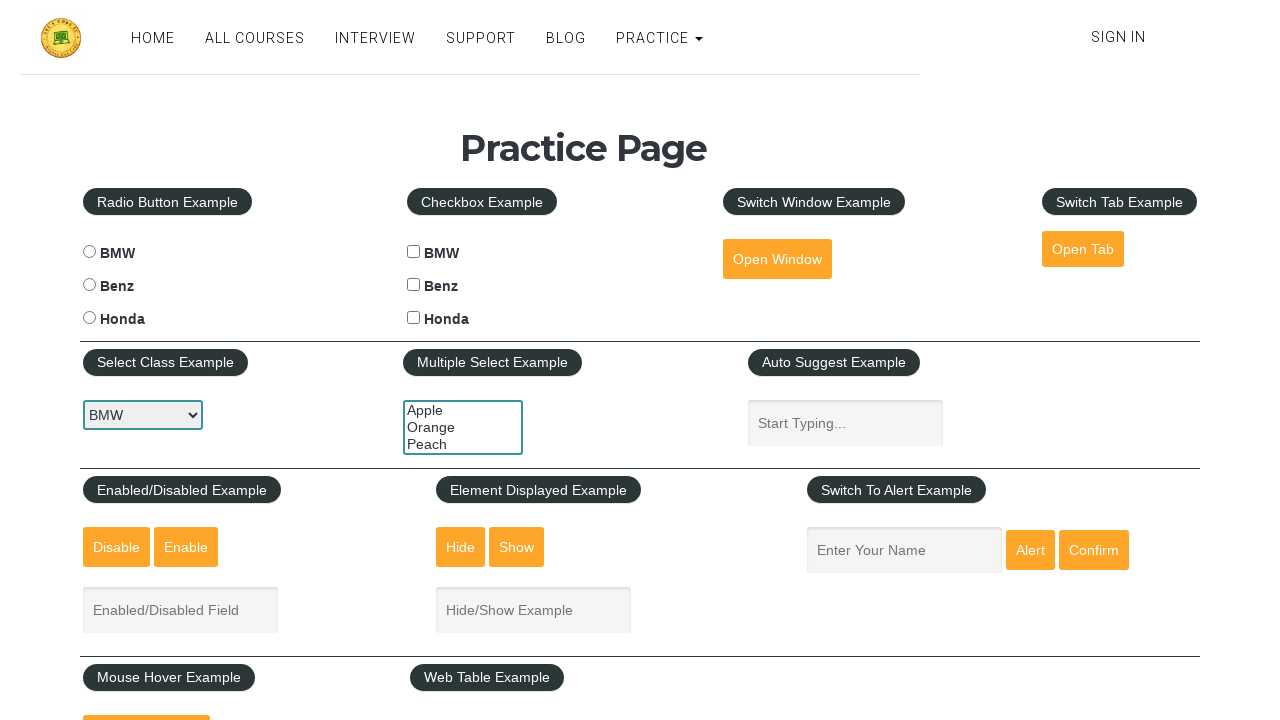

Scrolled down 350 pixels to view buttons
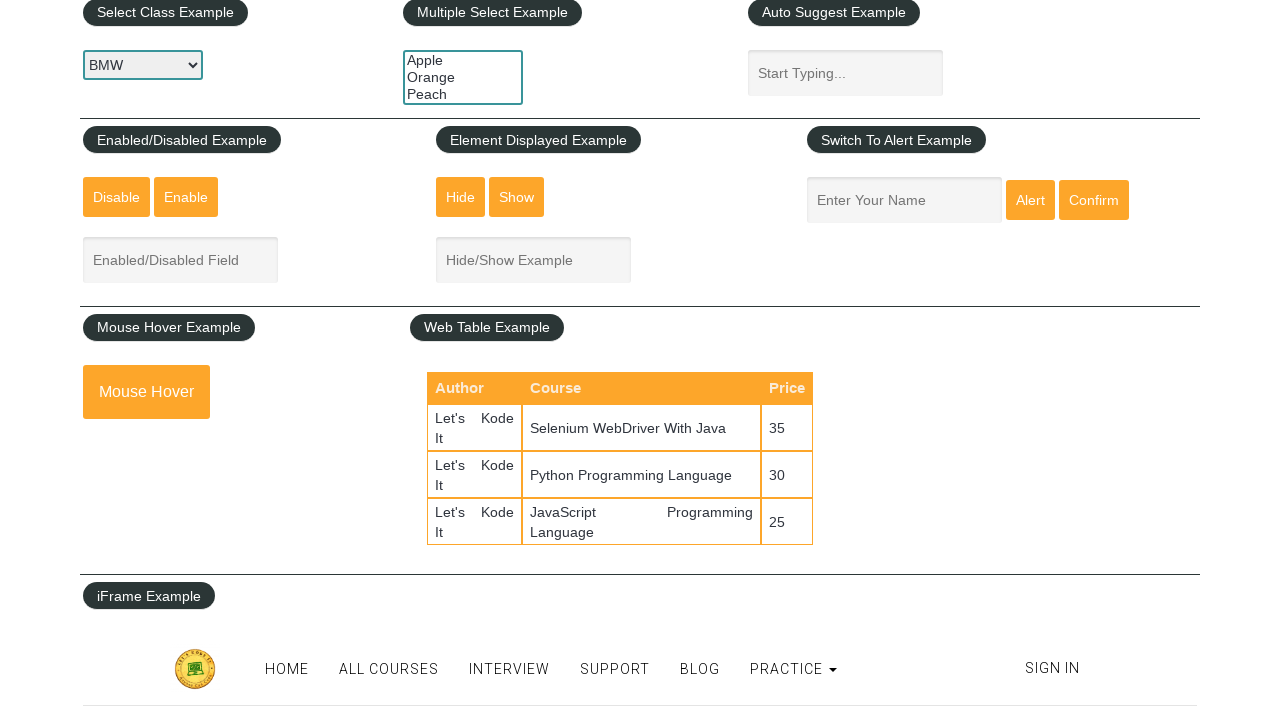

Clicked the enabled button to enable the input field at (186, 197) on #enabled-button
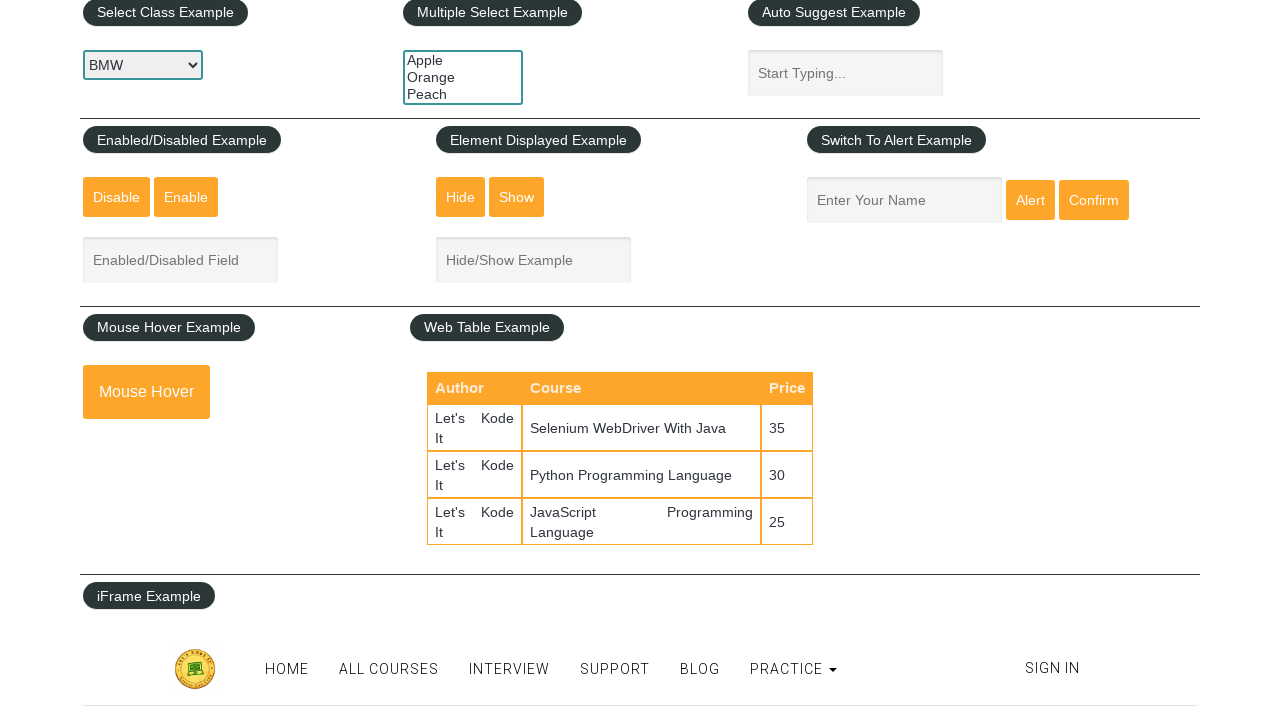

Typed 'sheetal' into the enabled input field on #enabled-example-input
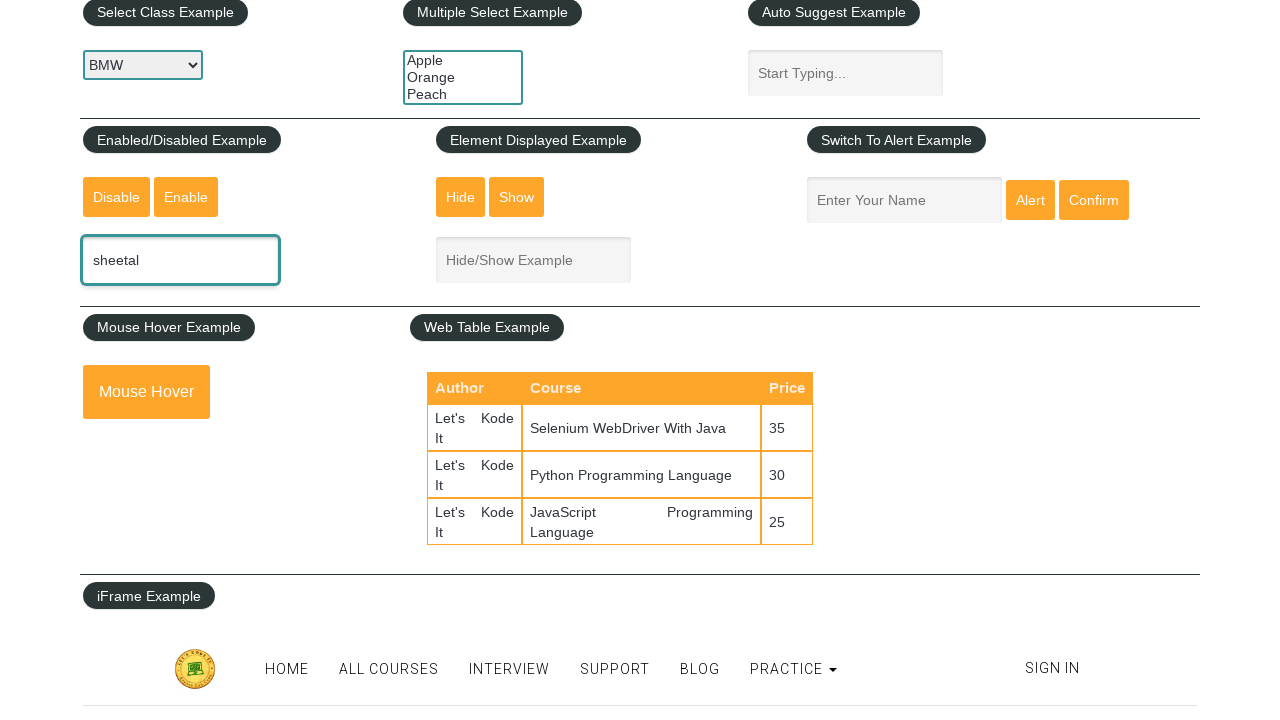

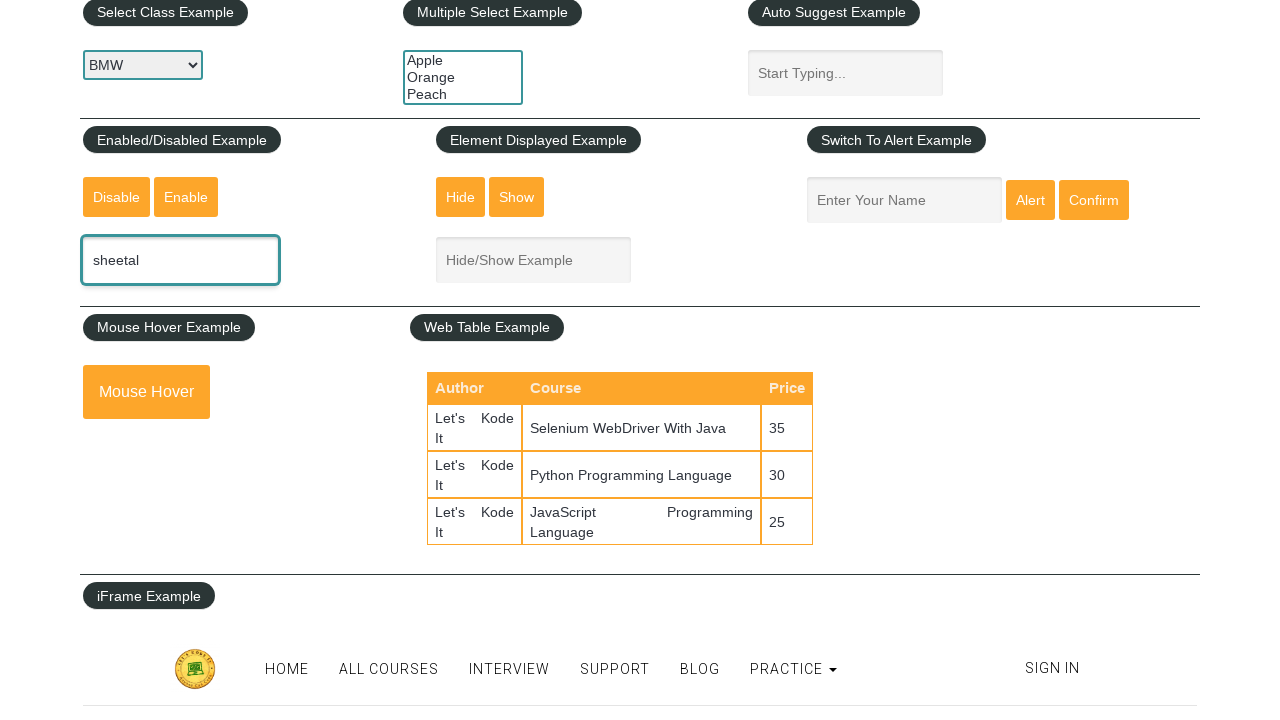